Tests infinite scroll functionality by scrolling down the page multiple times to trigger content loading

Starting URL: https://the-internet.herokuapp.com/infinite_scroll

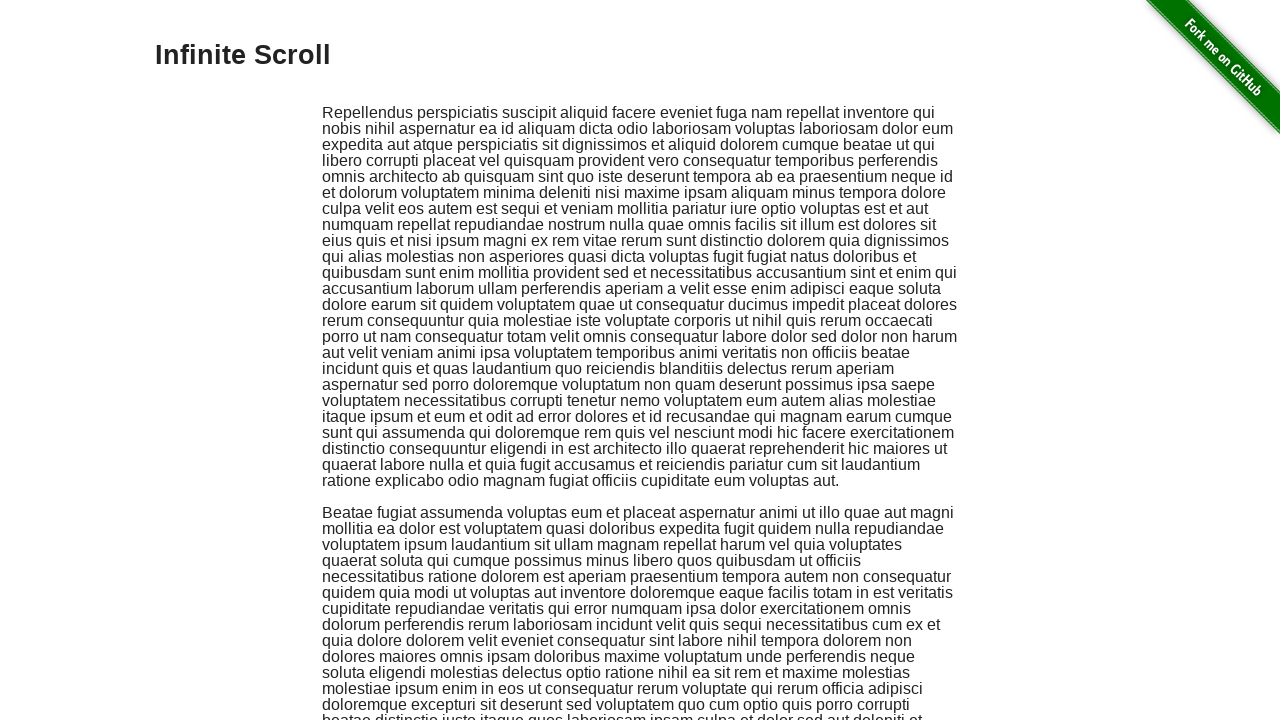

Scrolled to bottom of page to trigger infinite scroll
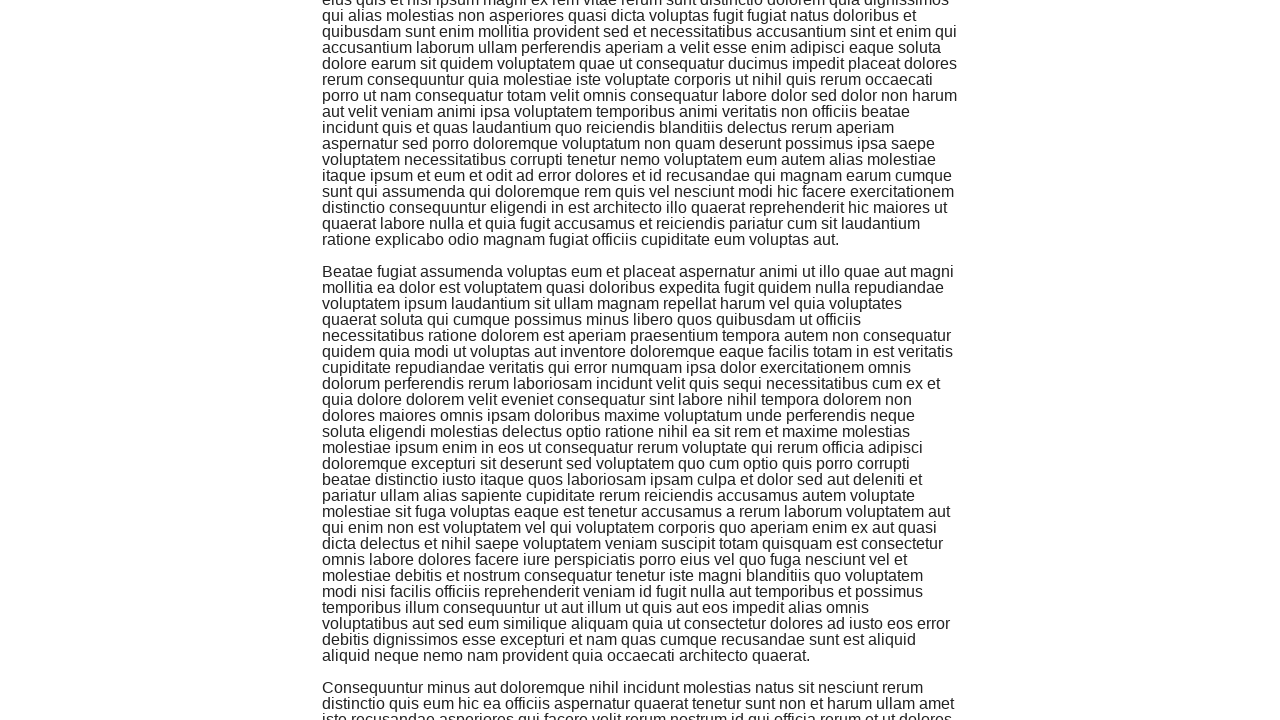

Waited for new content to load after scroll
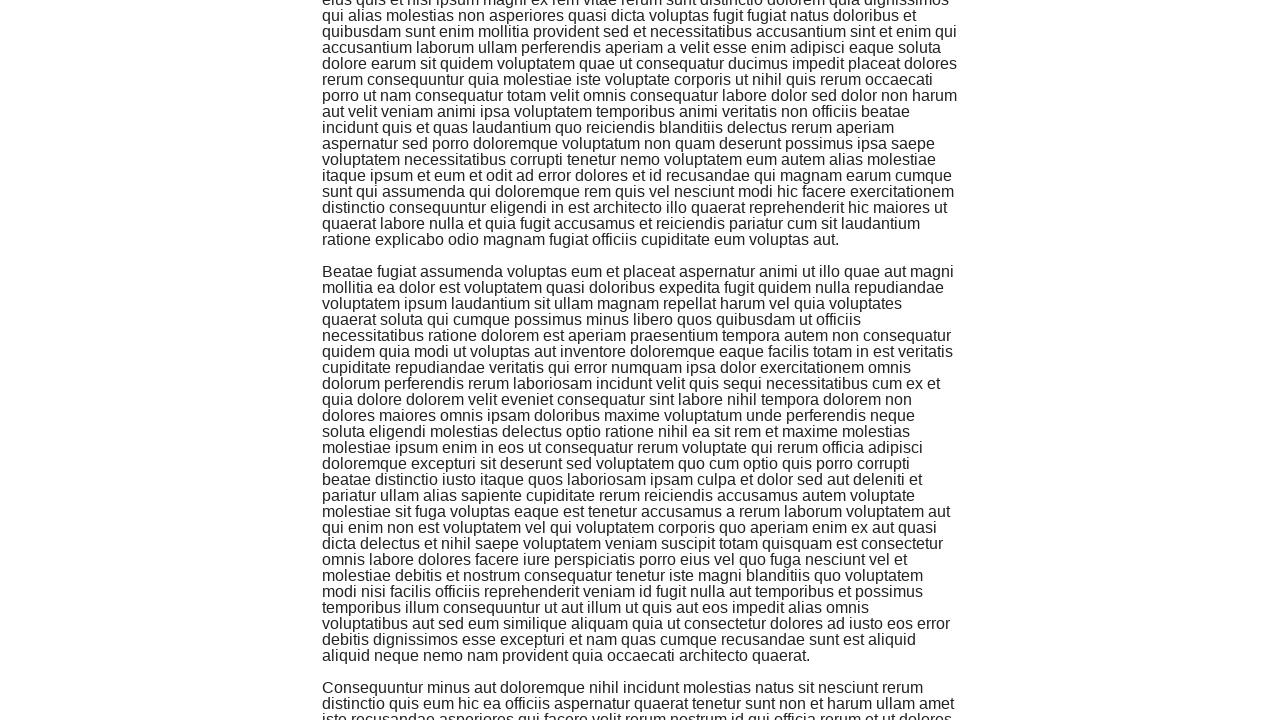

Scrolled to bottom of page to trigger infinite scroll
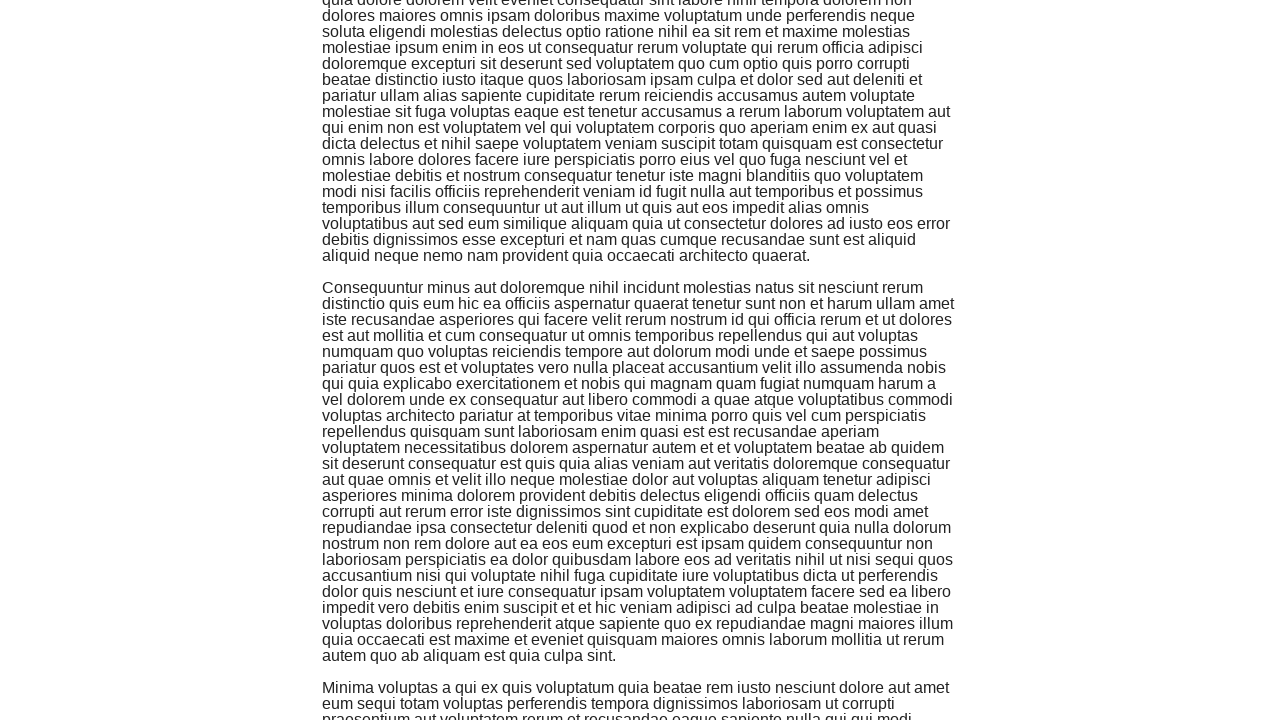

Waited for new content to load after scroll
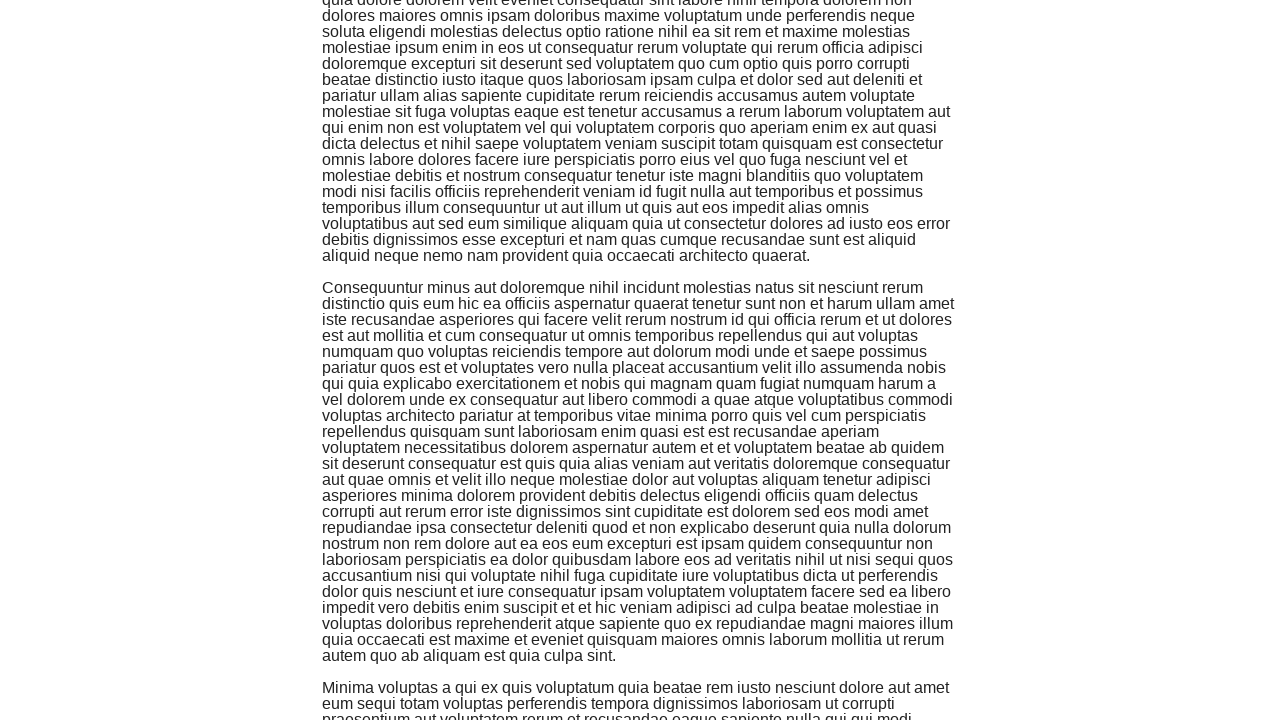

Scrolled to bottom of page to trigger infinite scroll
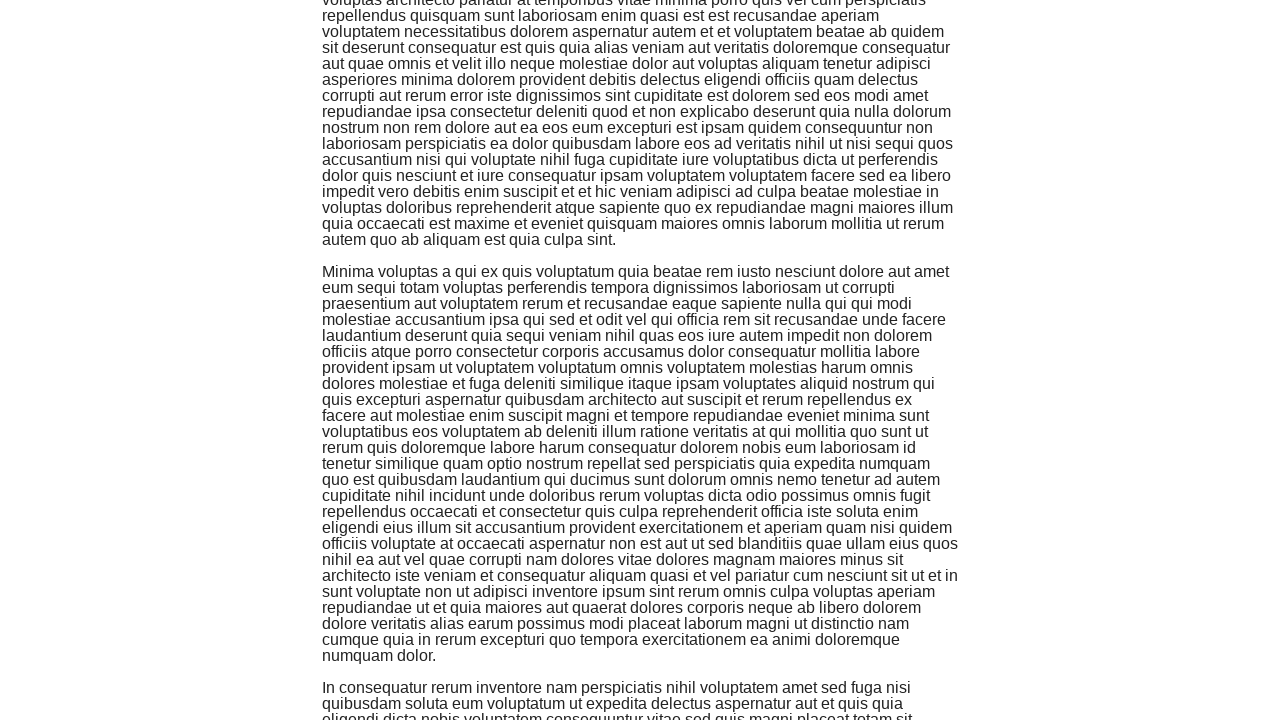

Waited for new content to load after scroll
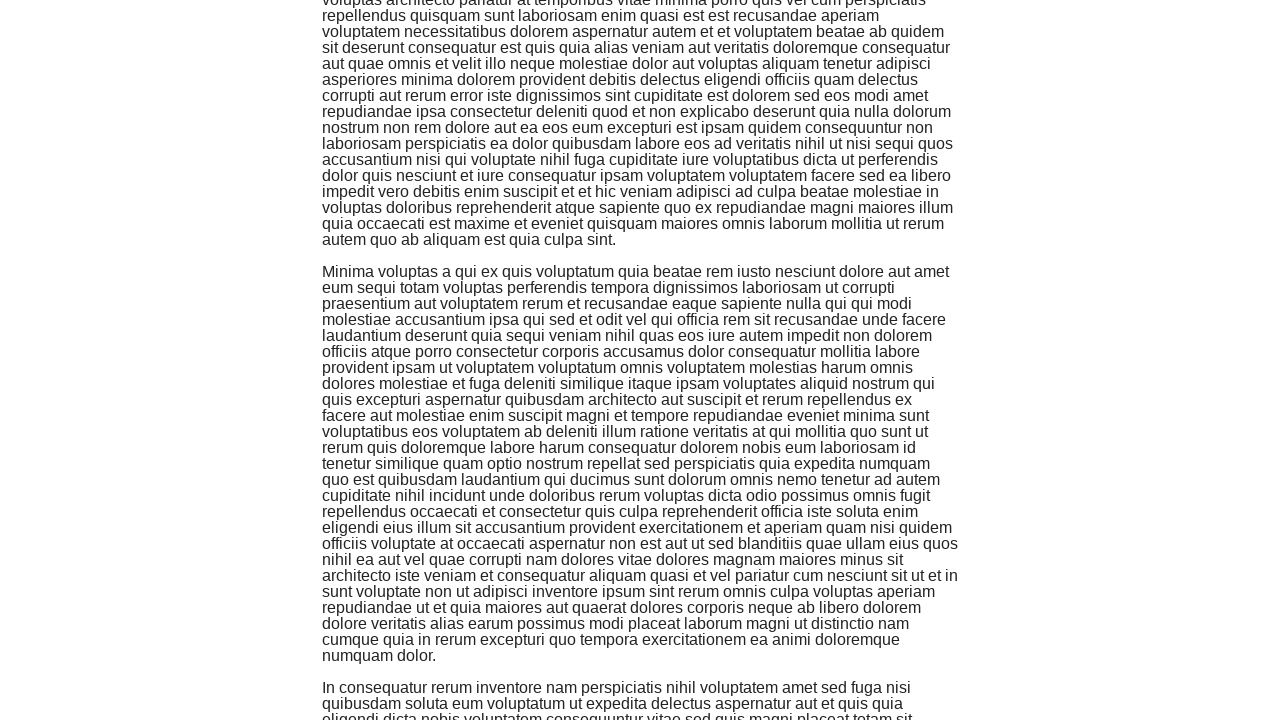

Scrolled to bottom of page to trigger infinite scroll
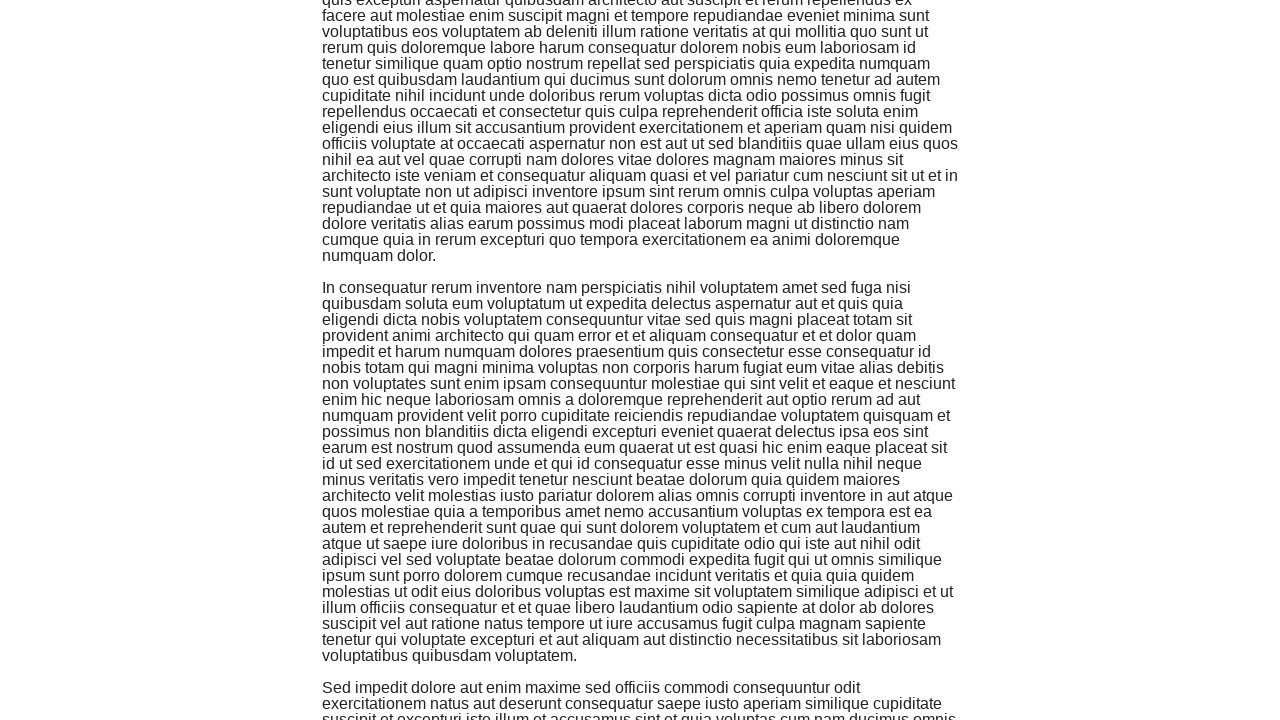

Waited for new content to load after scroll
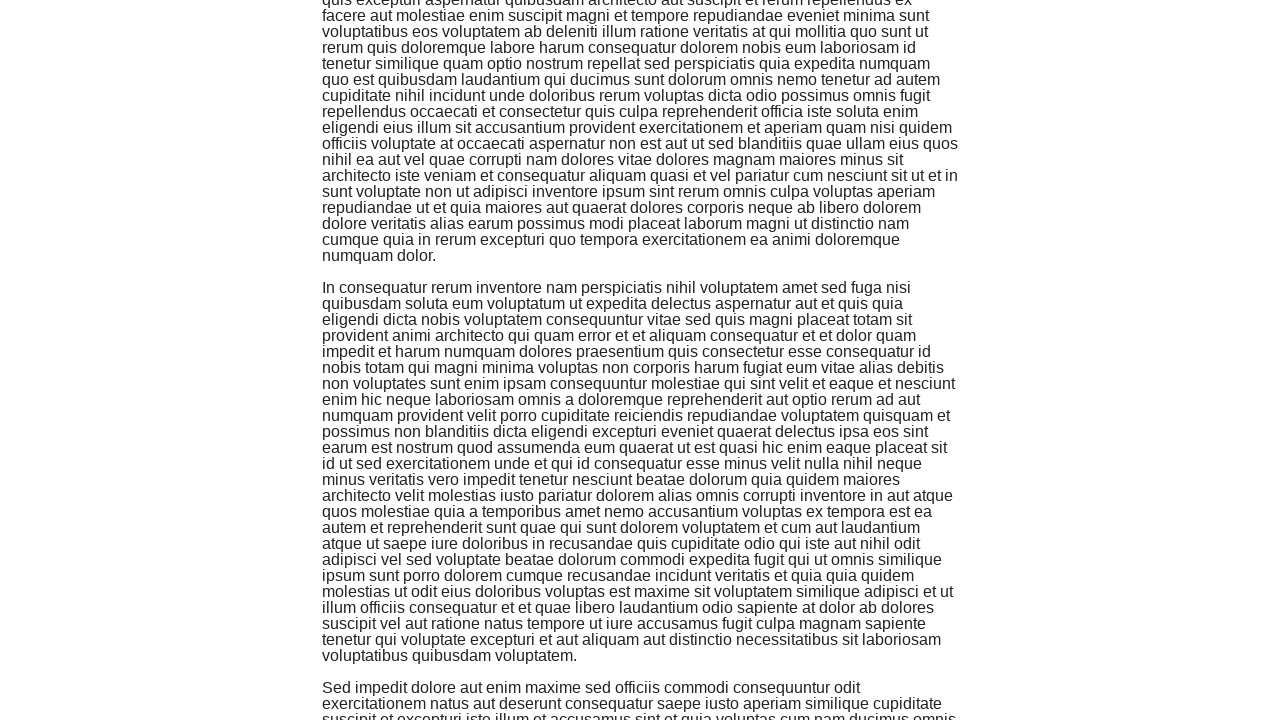

Scrolled to bottom of page to trigger infinite scroll
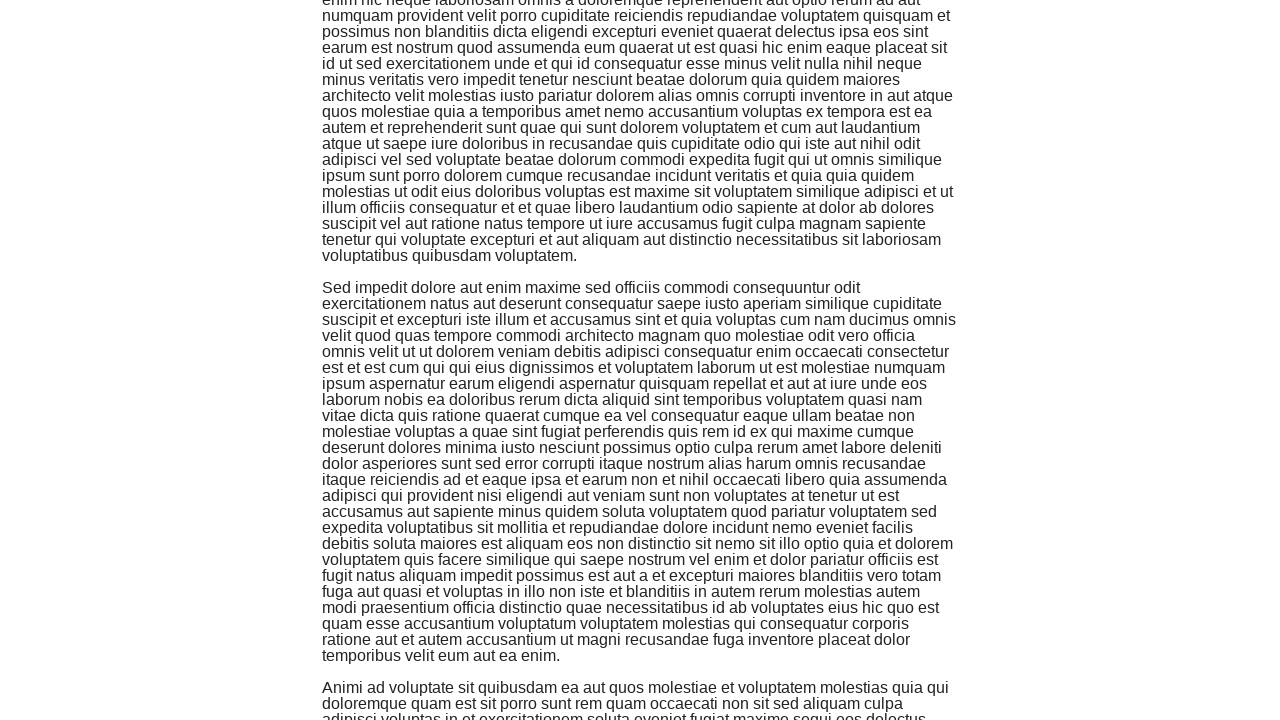

Waited for new content to load after scroll
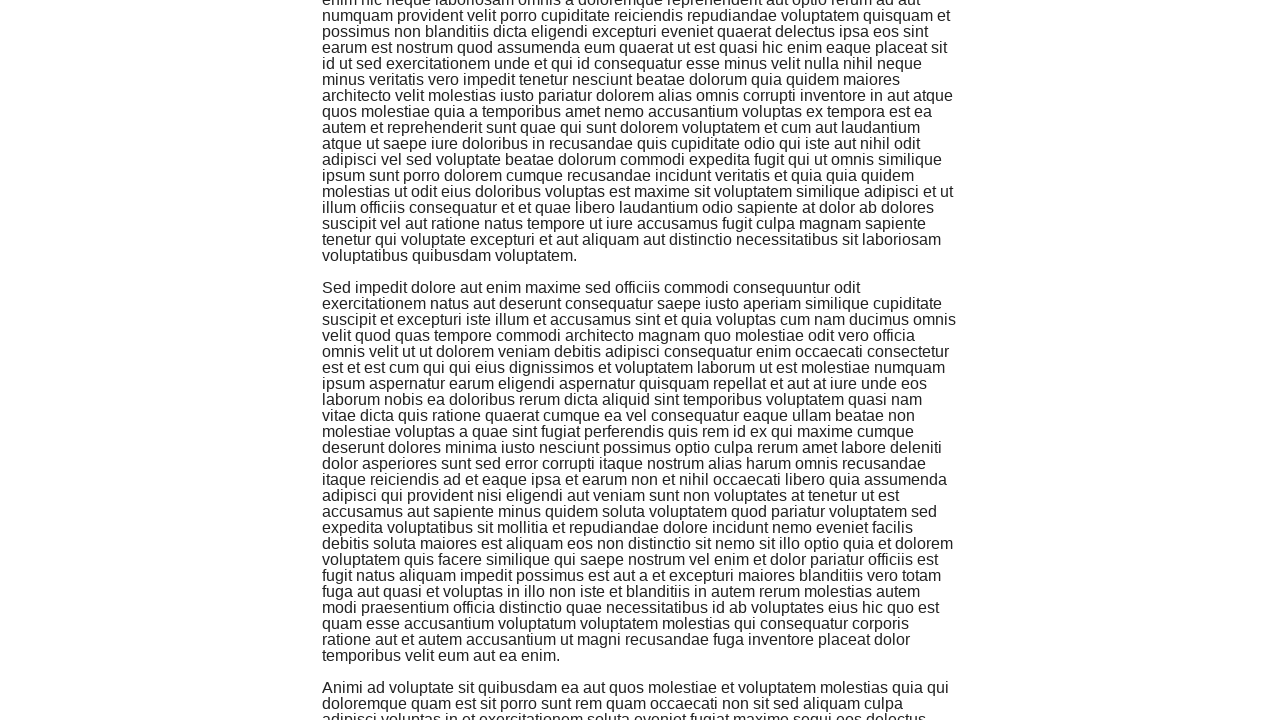

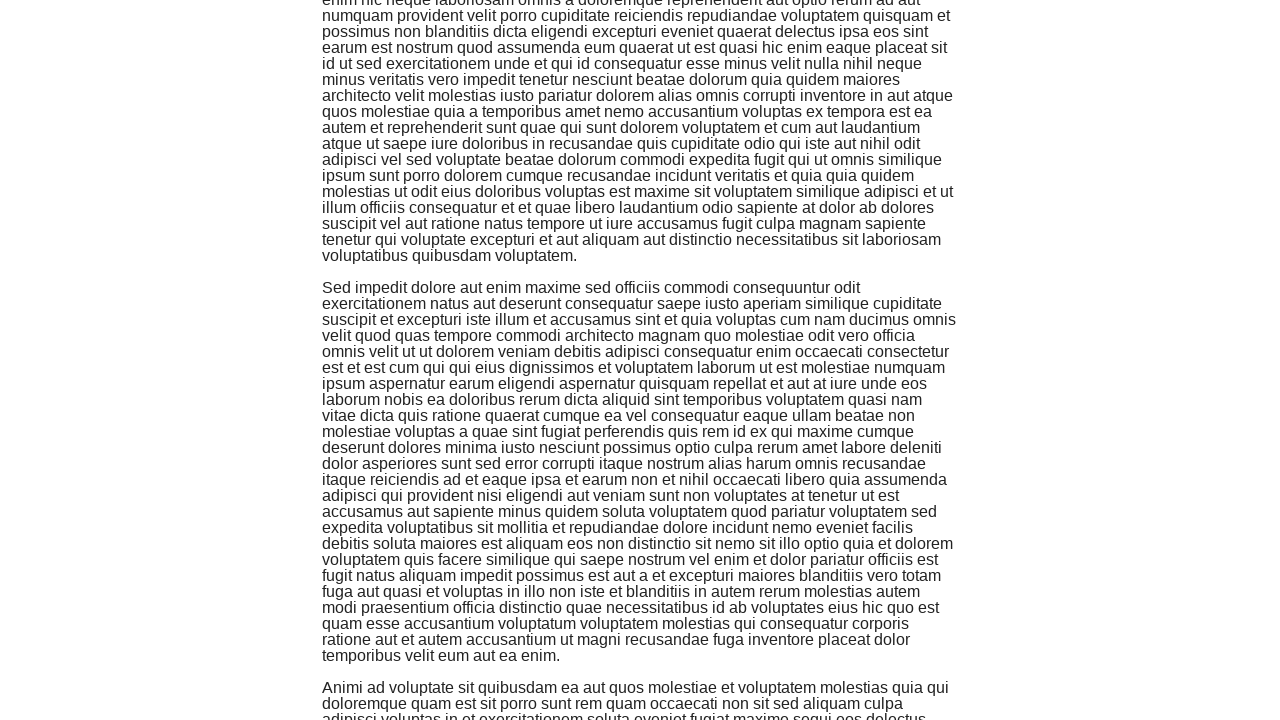